Tests drag and drop functionality on jQuery UI demo page by switching to an iframe and dragging a source element onto a target droppable element.

Starting URL: https://jqueryui.com/droppable/

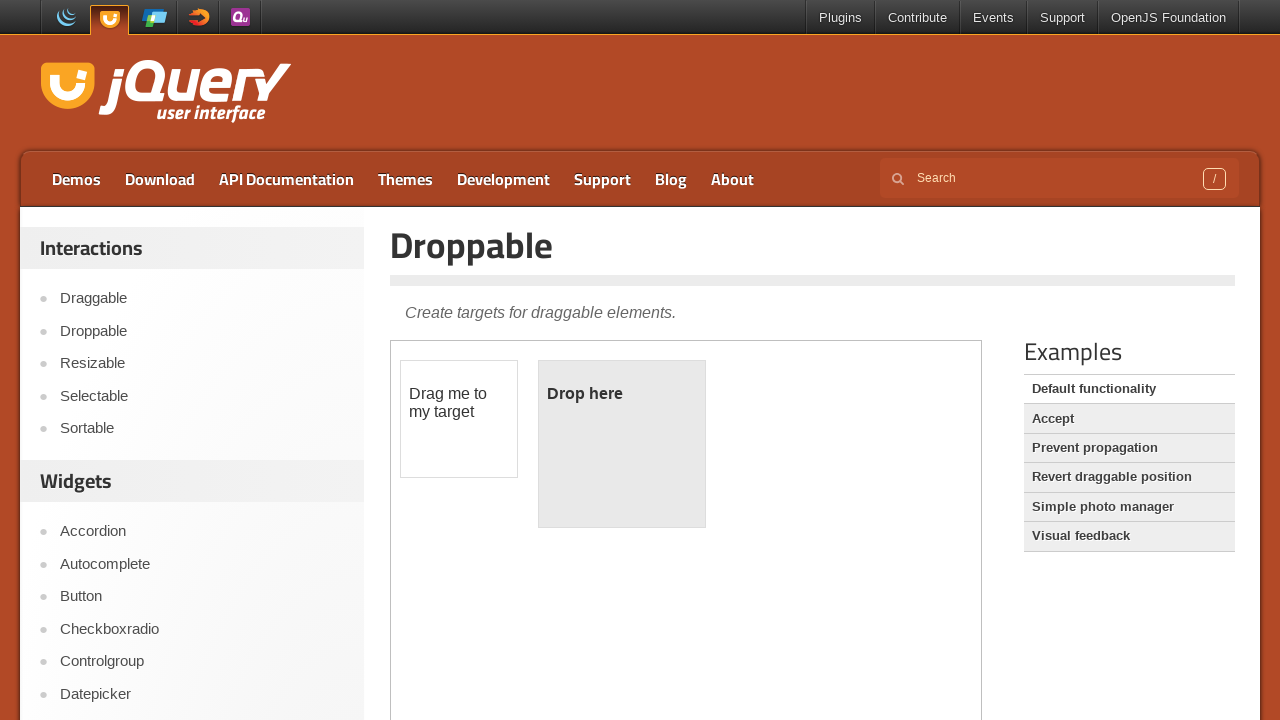

Located the demo iframe containing draggable elements
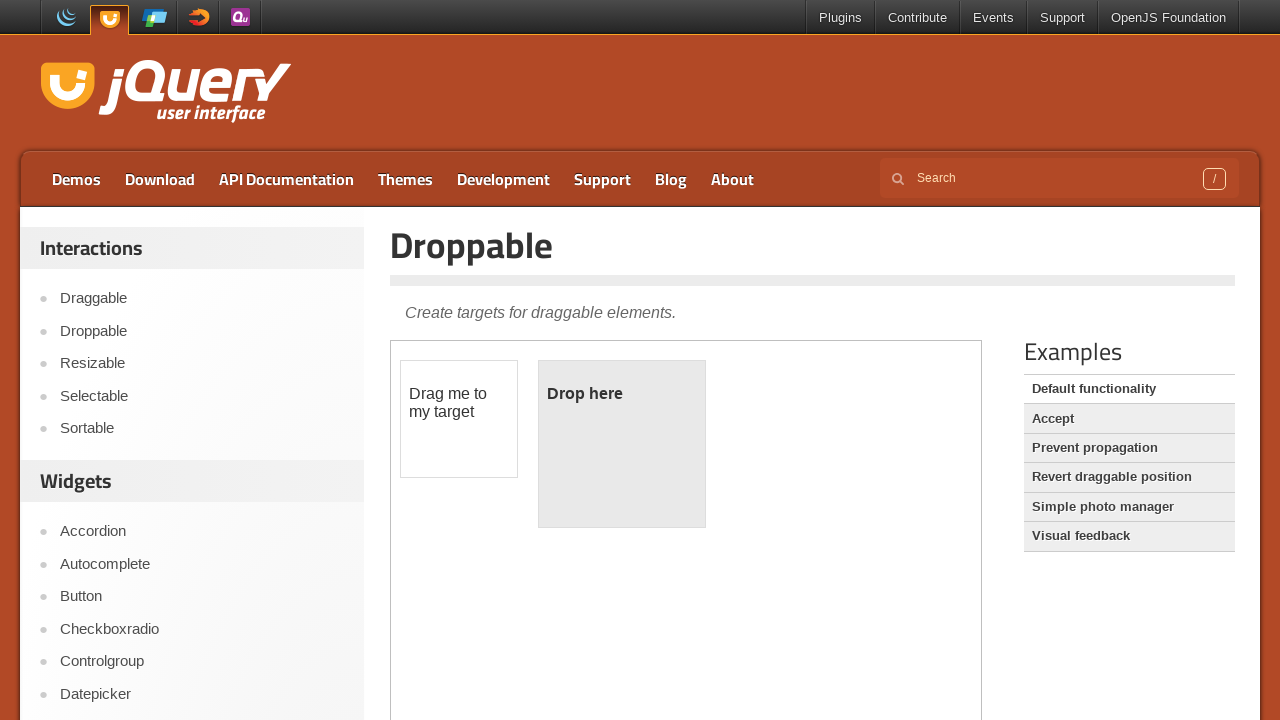

Located the draggable source element
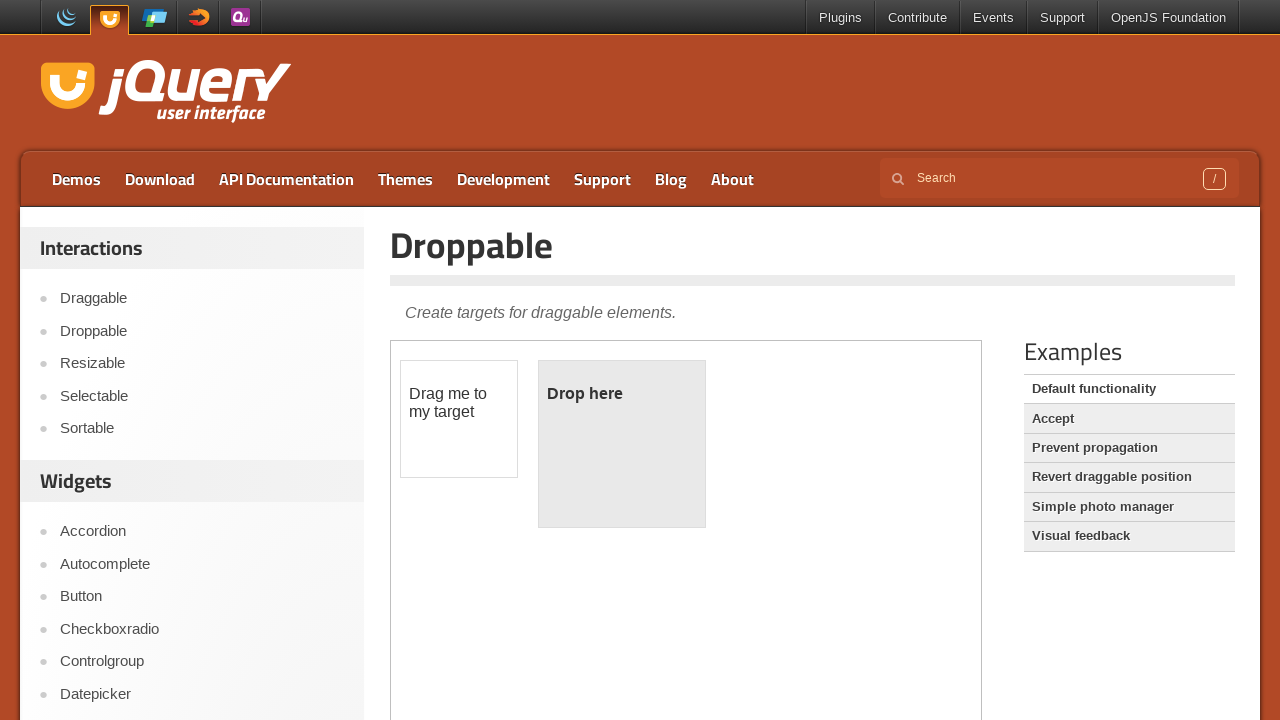

Located the droppable target element
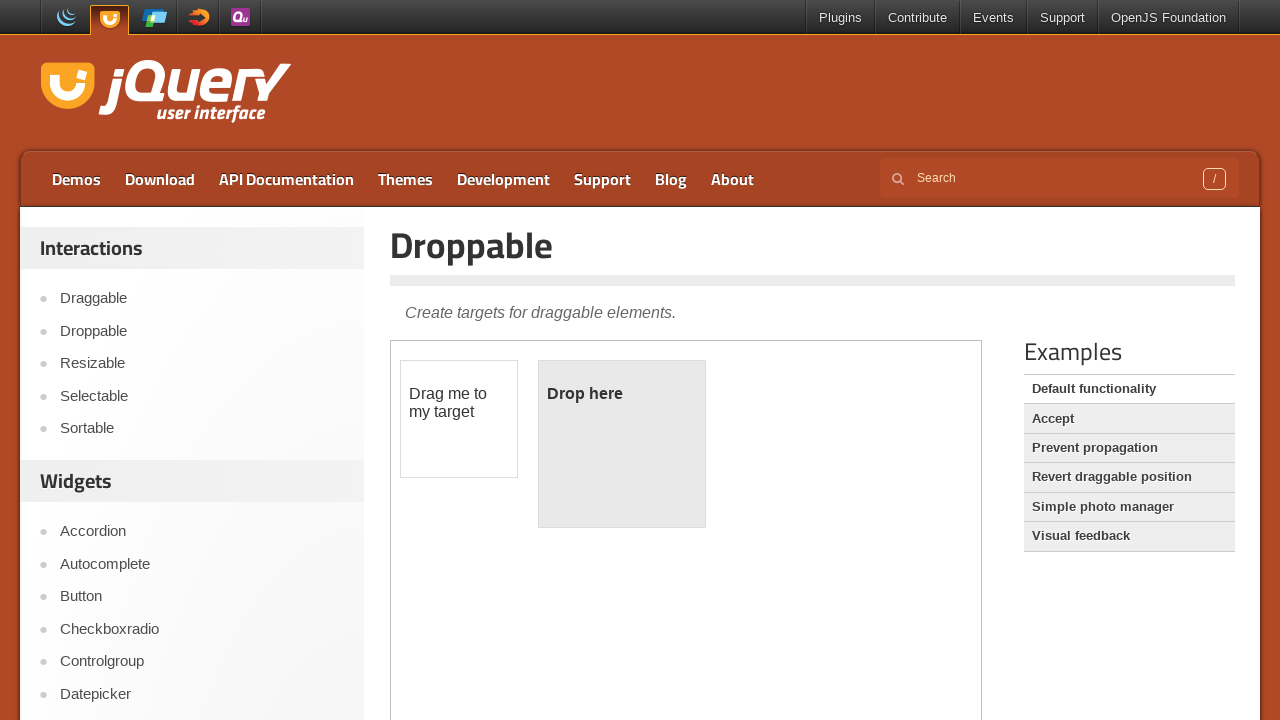

Dragged the source element onto the target droppable element at (622, 444)
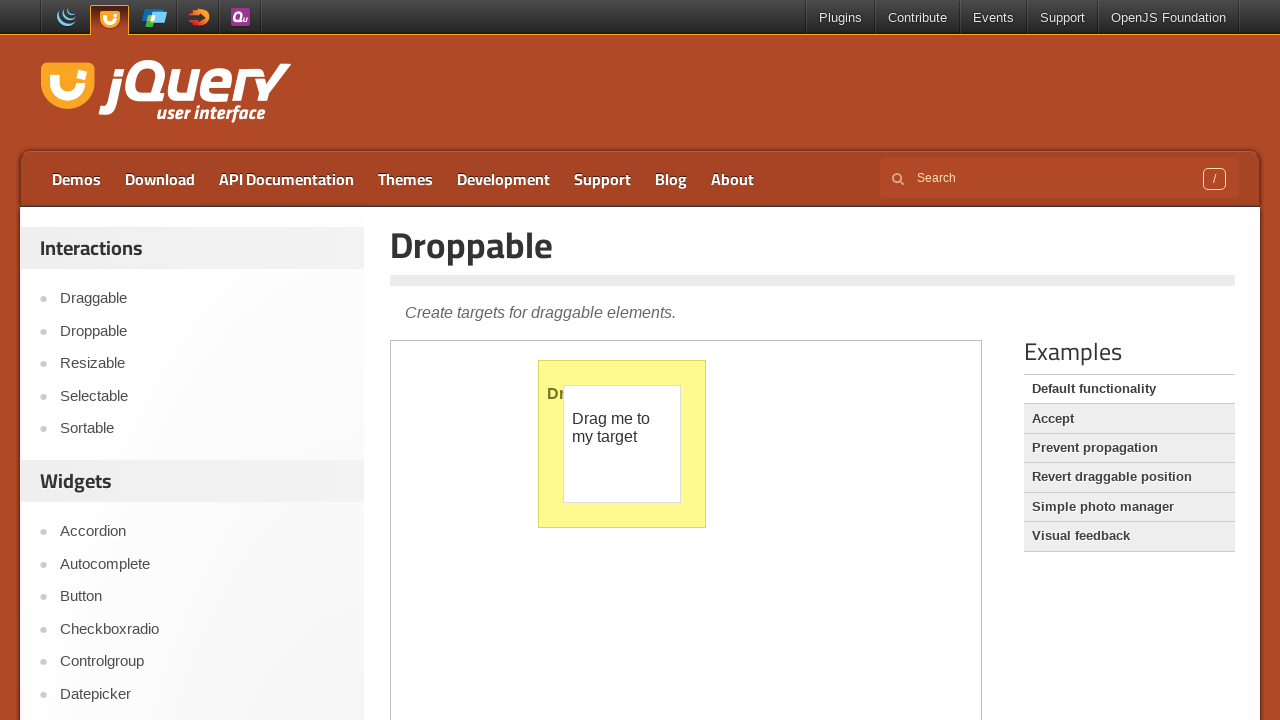

Waited 1000ms for drag and drop animation to complete
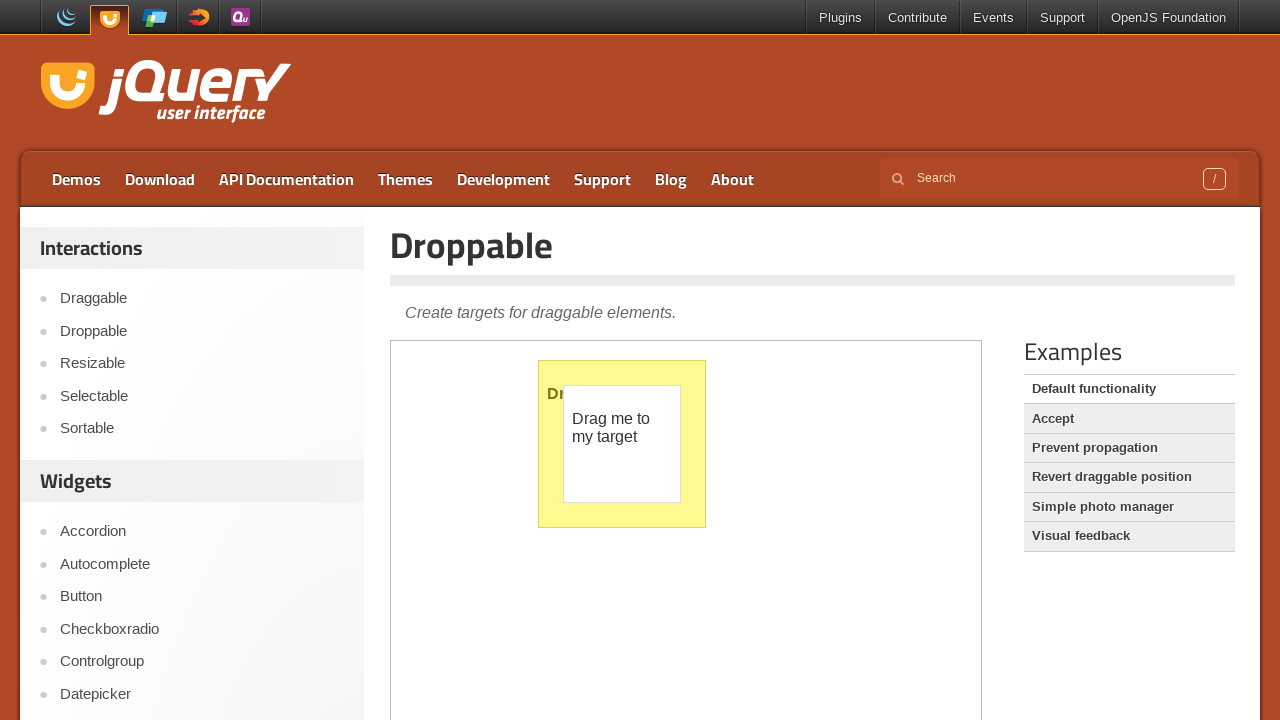

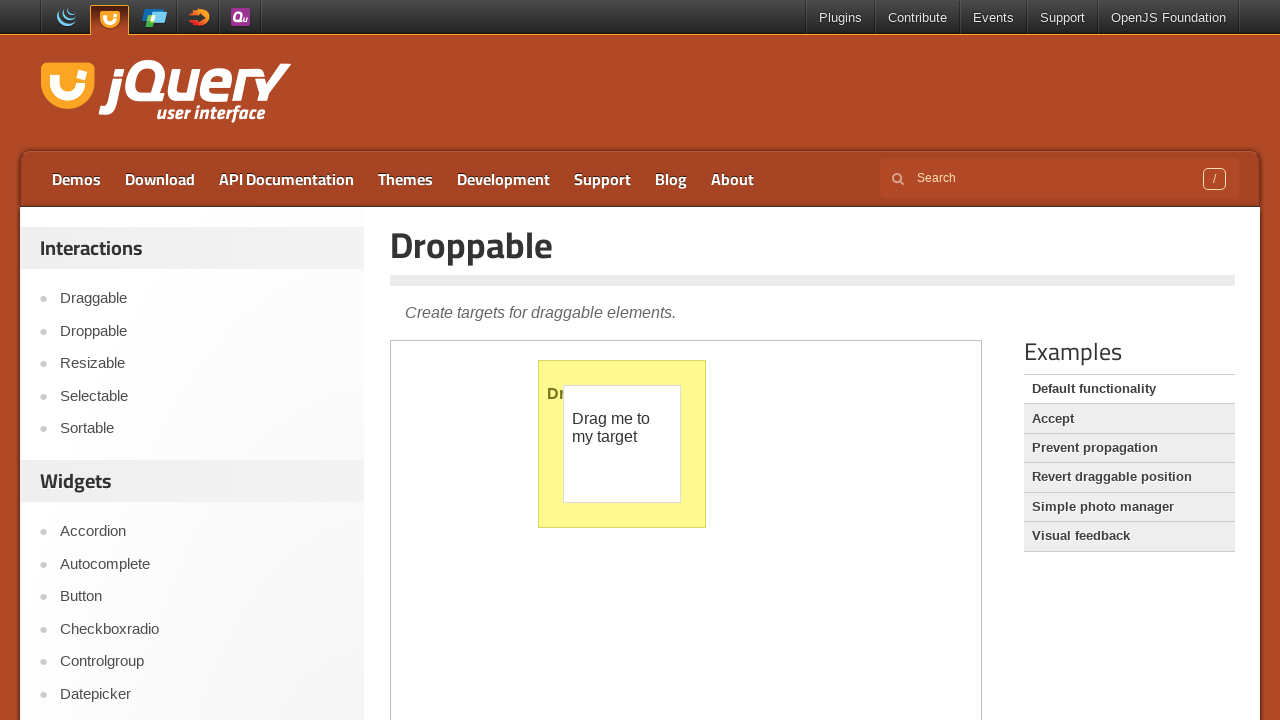